Tests the DemoQA text box form by filling in the Full Name, Email, and Current Address fields with sample data

Starting URL: https://demoqa.com/text-box

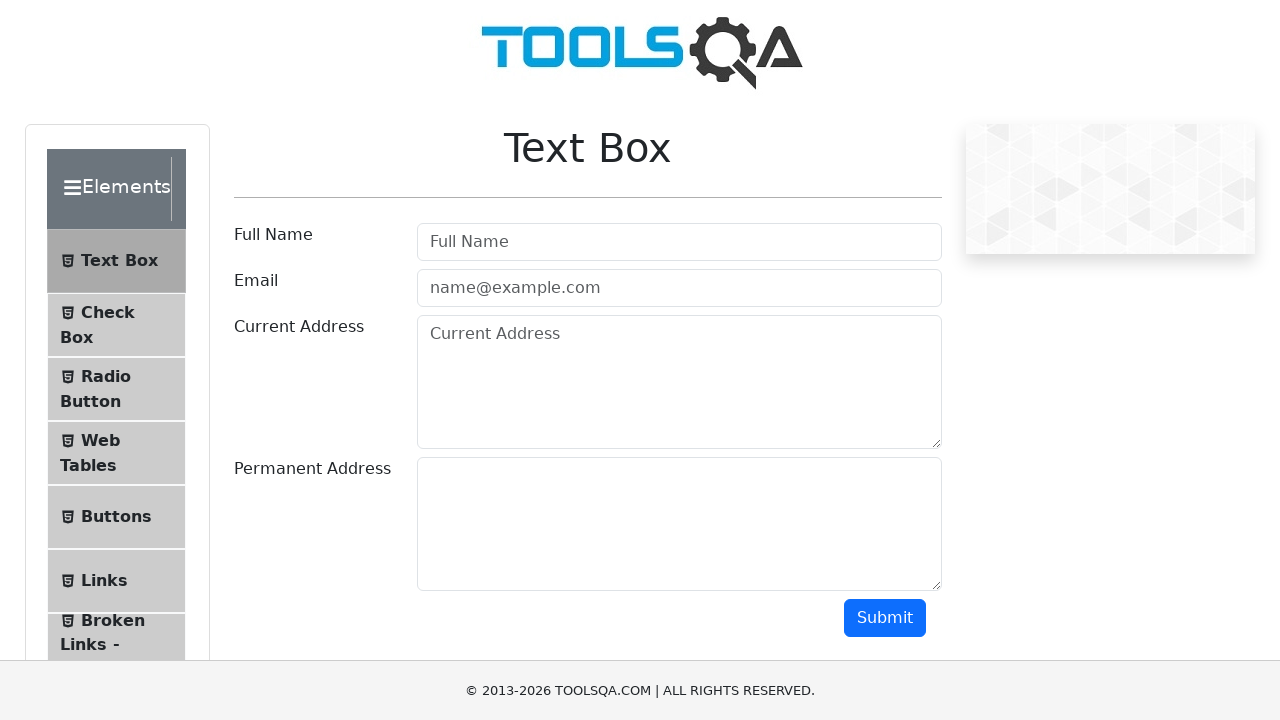

Filled Full Name field with 'Leonid Gavrilov' on input#userName
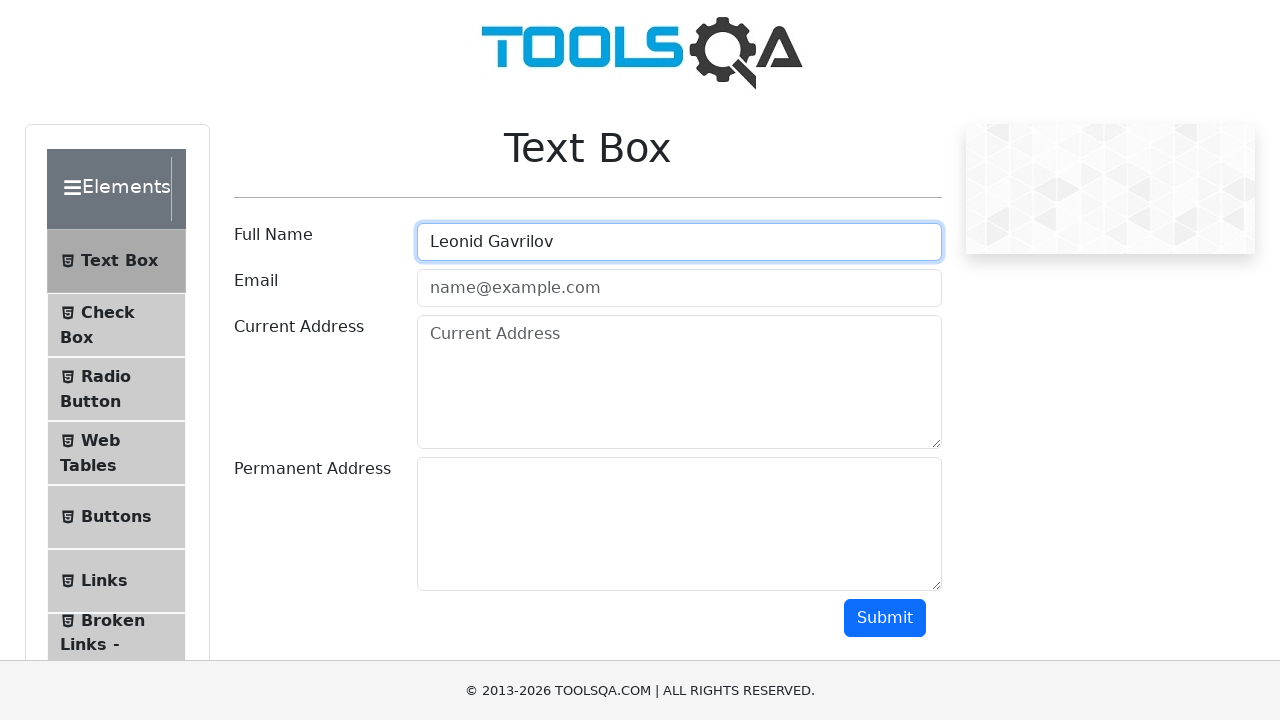

Filled Email field with 'testuser@example.com' on input#userEmail
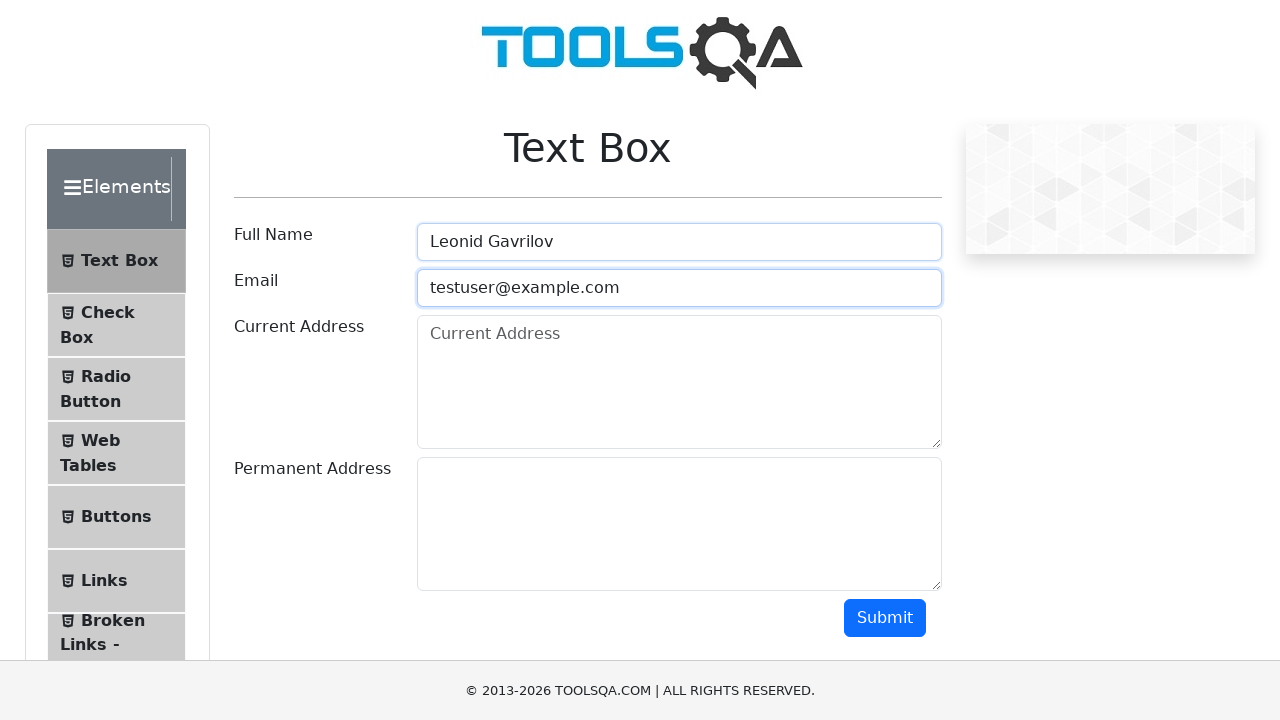

Filled Current Address field with '123 Test Street, Sample City, Country' on textarea#currentAddress
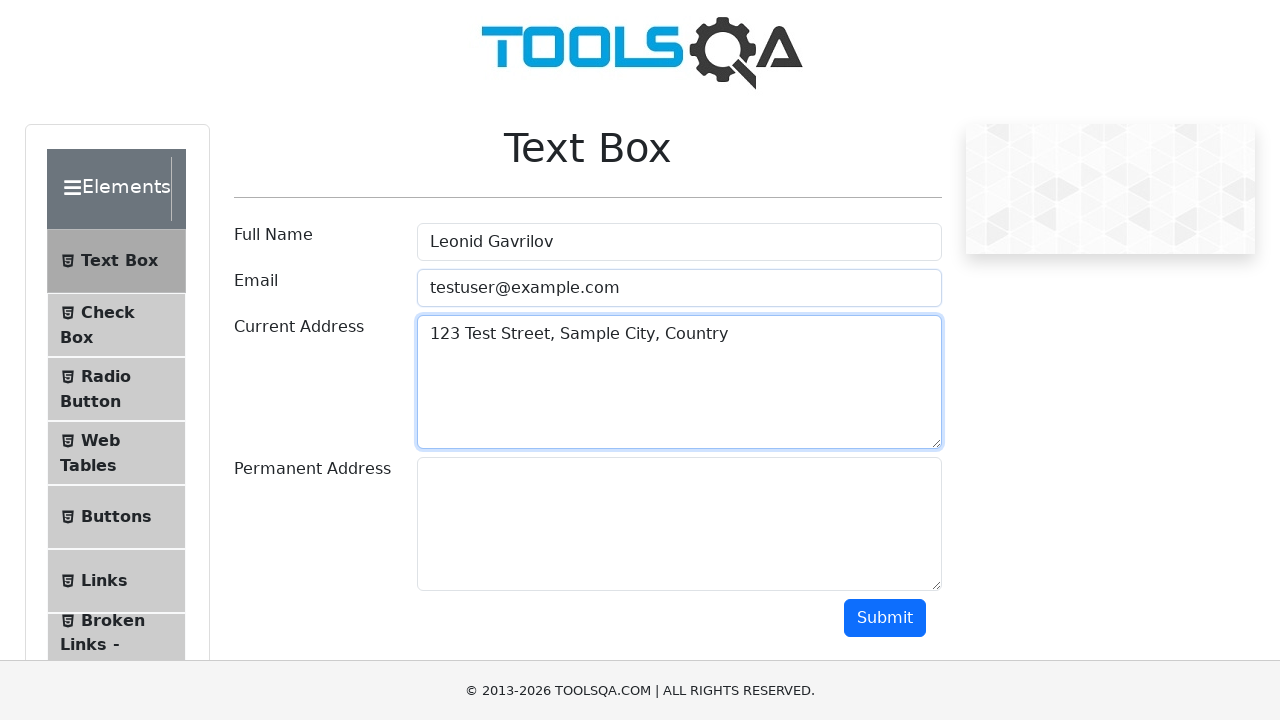

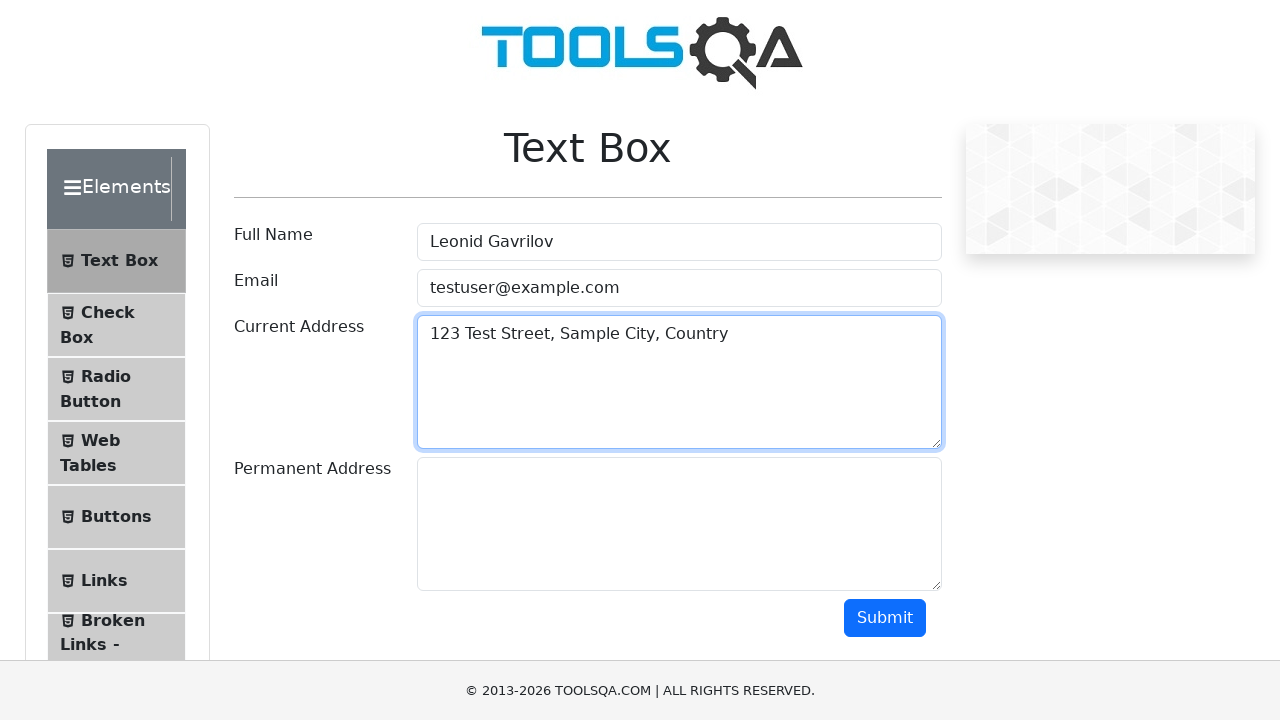